Tests the Mobile button navigation on Telerik demos page by clicking it and verifying the Mobile section is displayed

Starting URL: https://www.telerik.com/support/demos

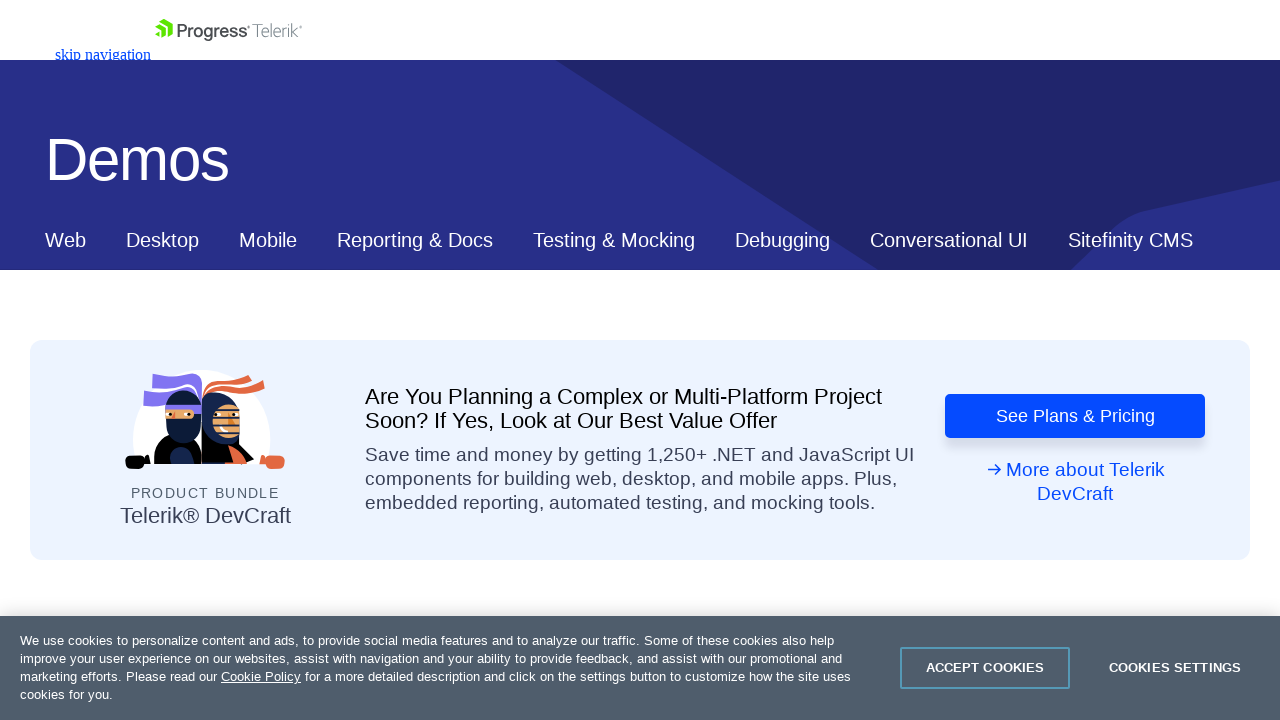

Clicked Mobile button on Telerik demos page at (268, 240) on xpath=//*[@id="ContentPlaceholder1_T53129E6C012_Col00"]/nav/div/div[2]/a[3]
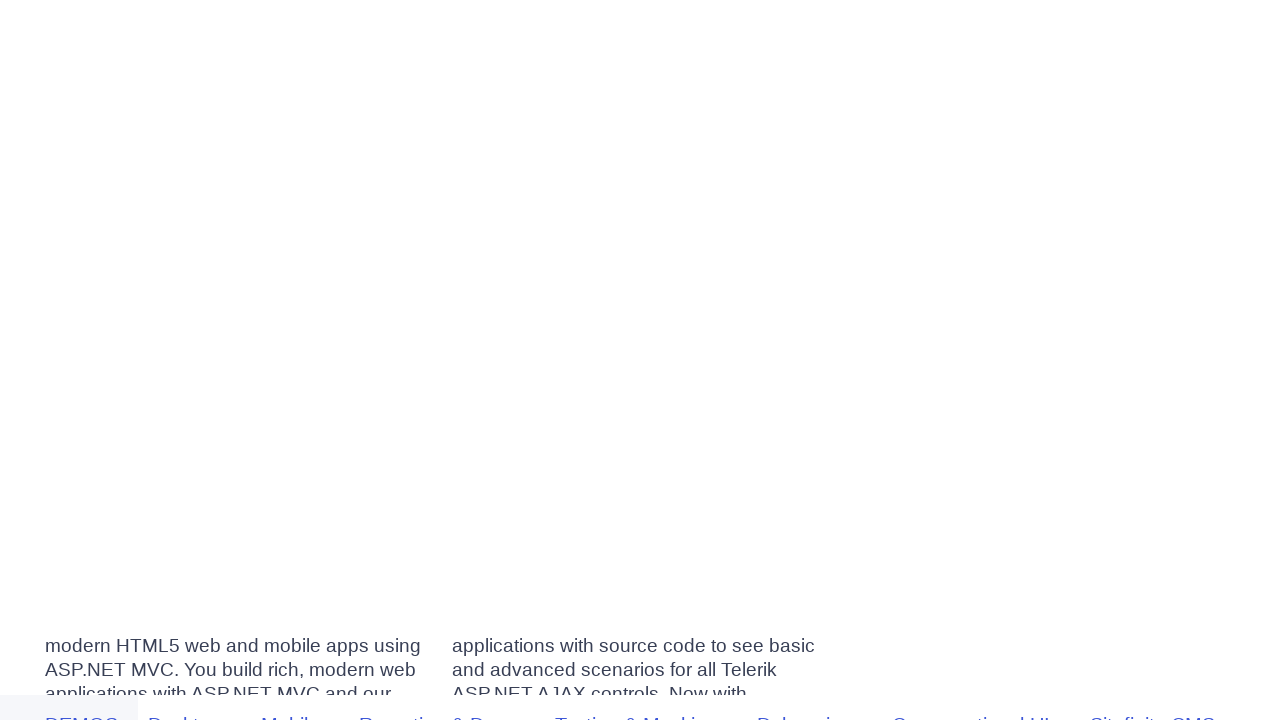

Mobile section loaded and is visible
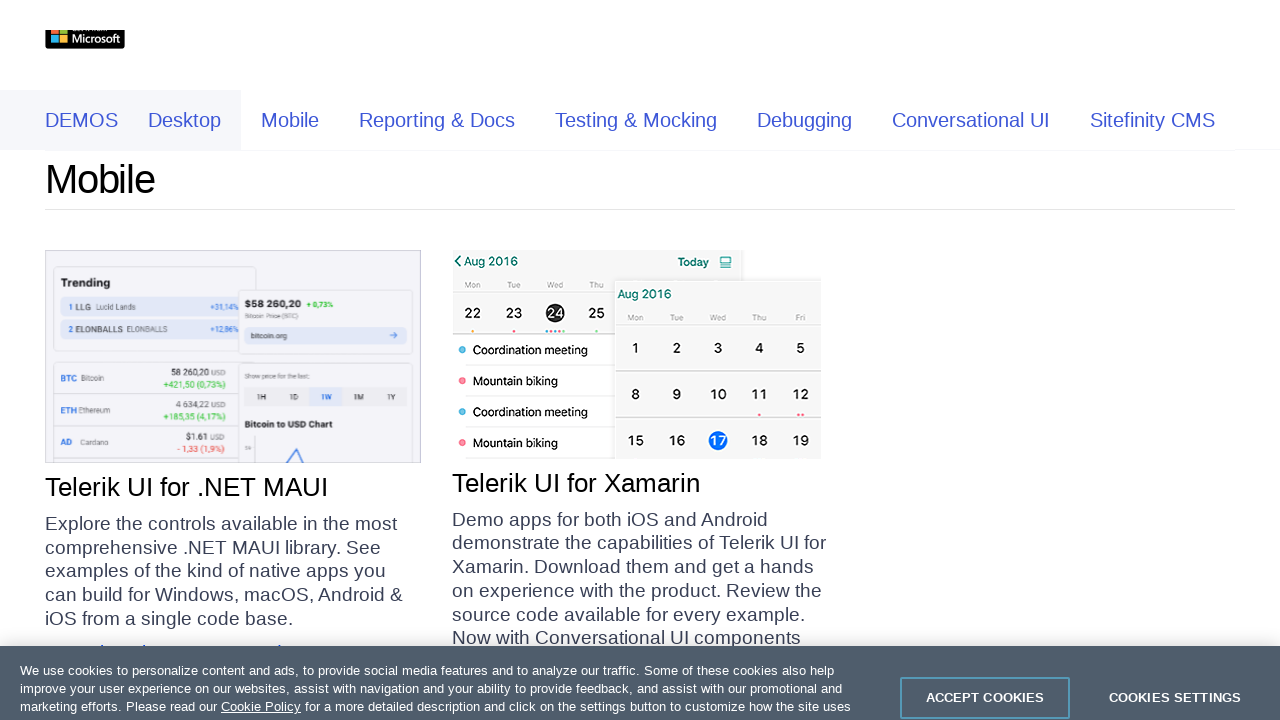

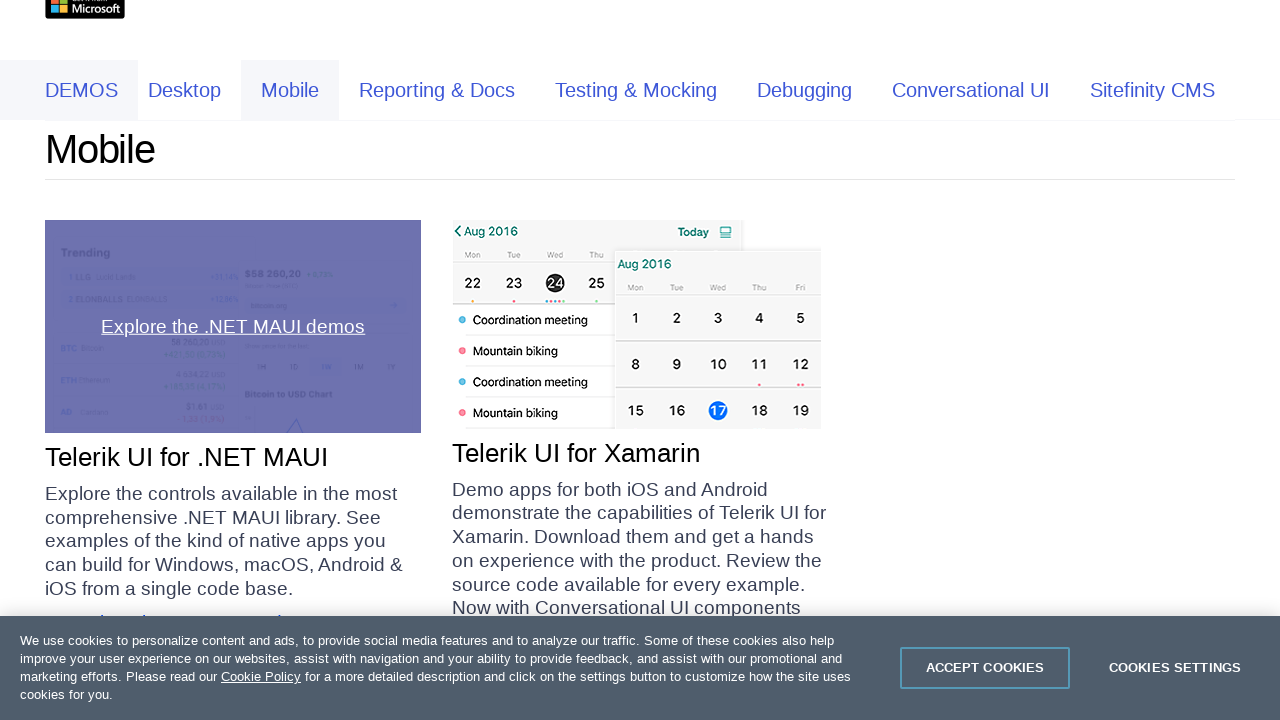